Tests SQL ORDER BY functionality by navigating to database page, executing an ORDER BY age query, and verifying that the age column is properly sorted in ascending order.

Starting URL: https://erikdark.github.io/QA_DIPLOM/

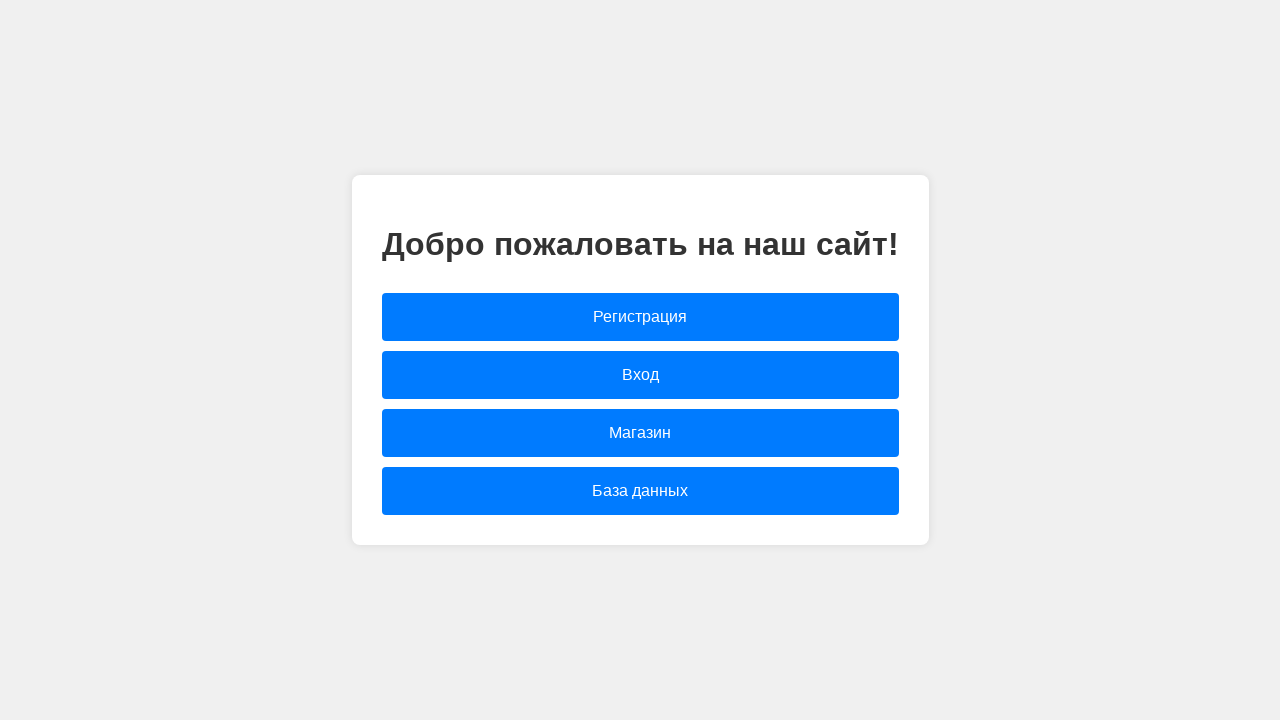

Clicked on database link at (640, 491) on a[href*='database.html']
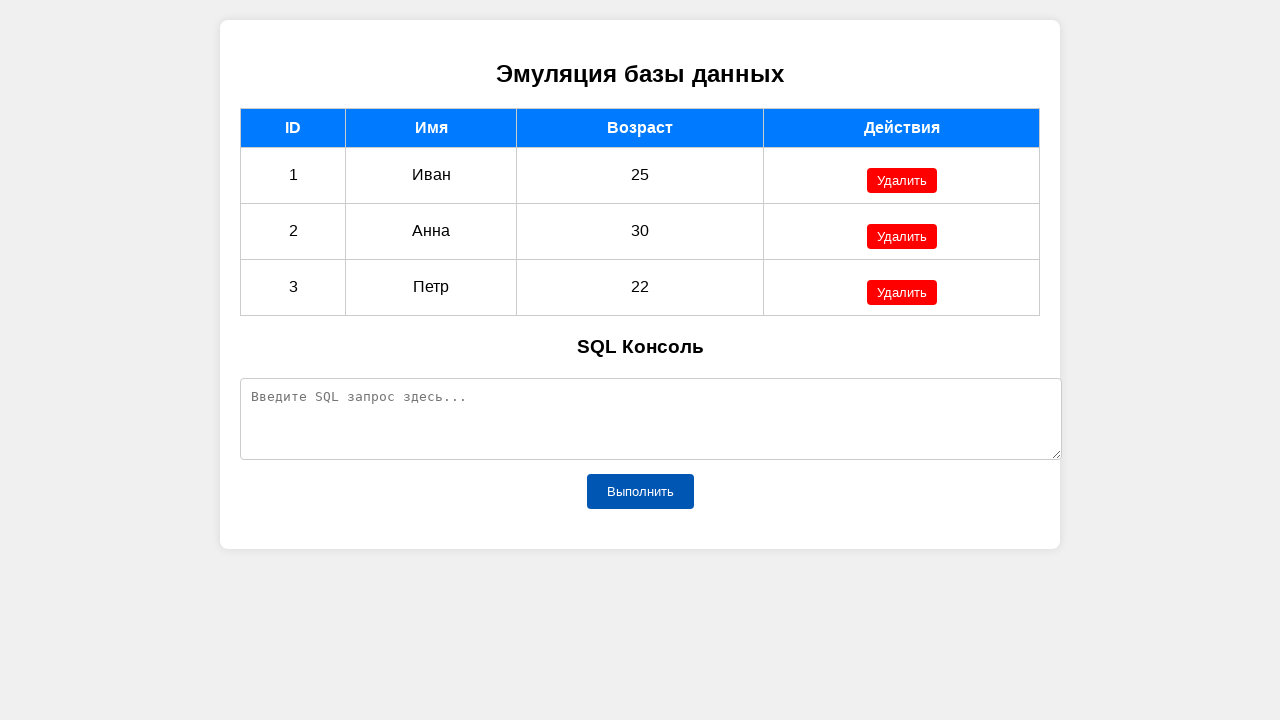

Filled SQL query input with 'ORDER BY age' on #sqlQuery
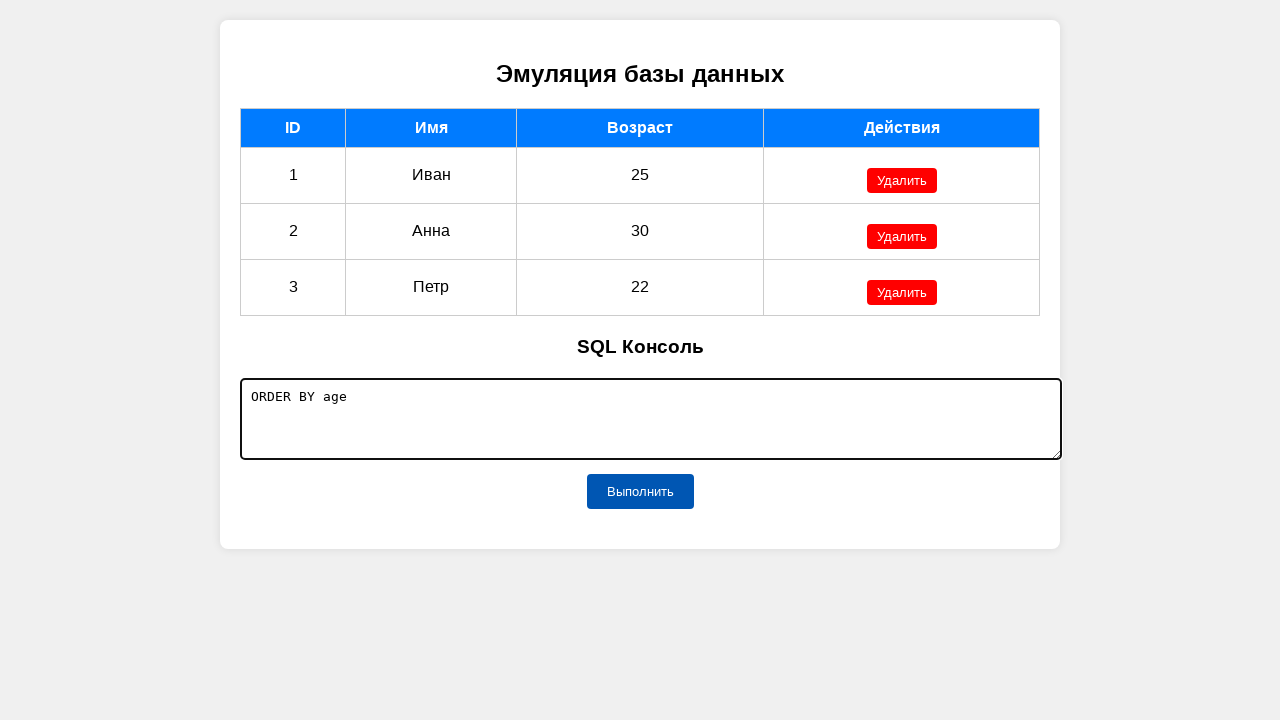

Clicked execute button to run SQL query at (640, 491) on #executeButton
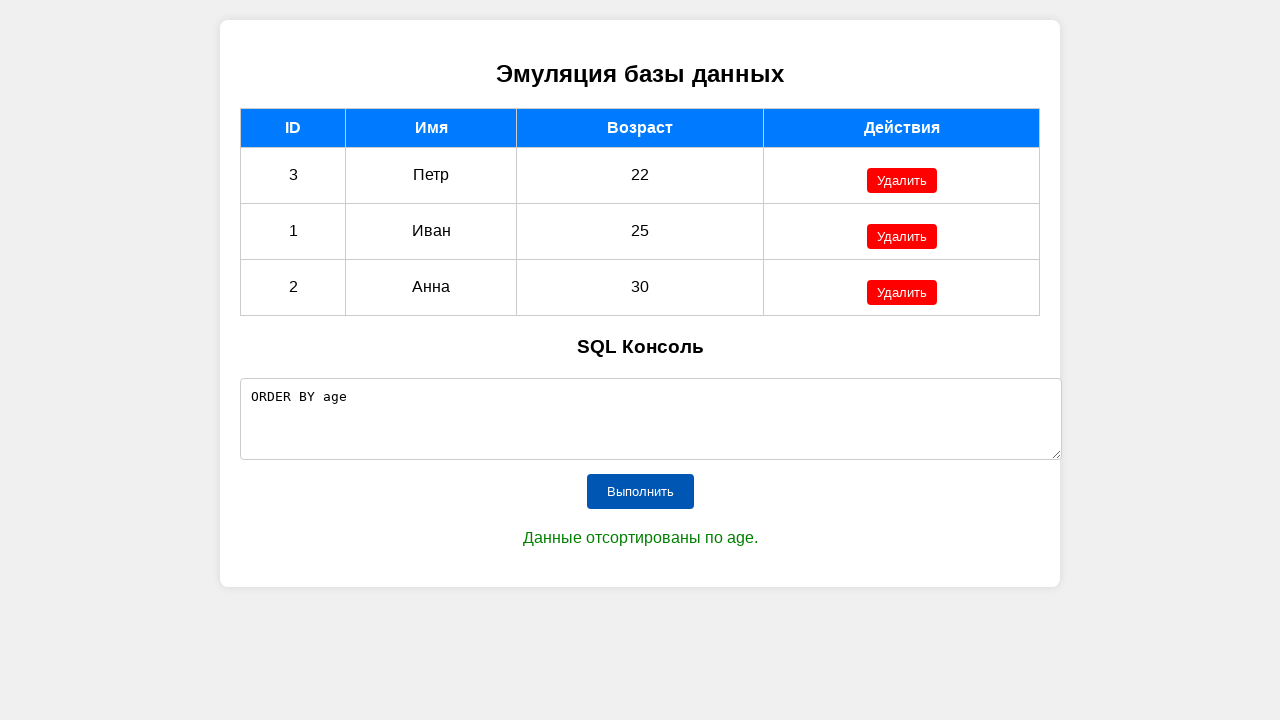

Table data loaded and ready for verification
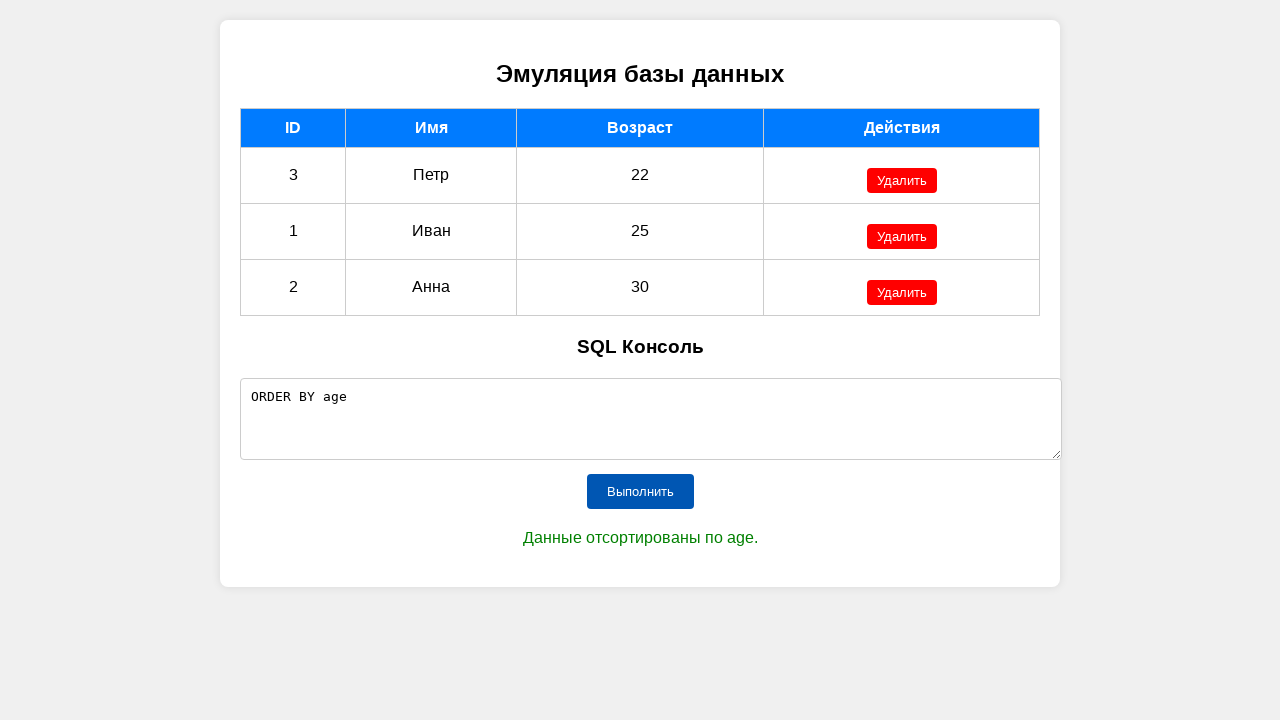

Retrieved all age cells from table
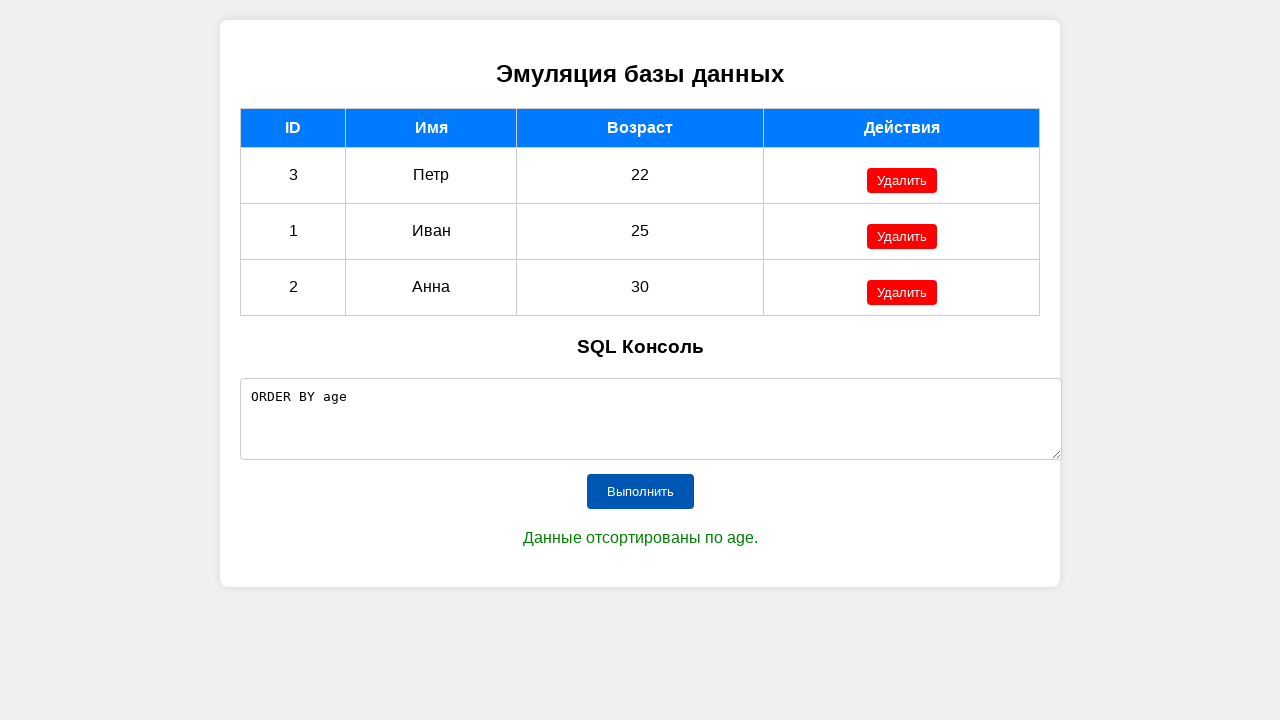

Extracted age values from cells
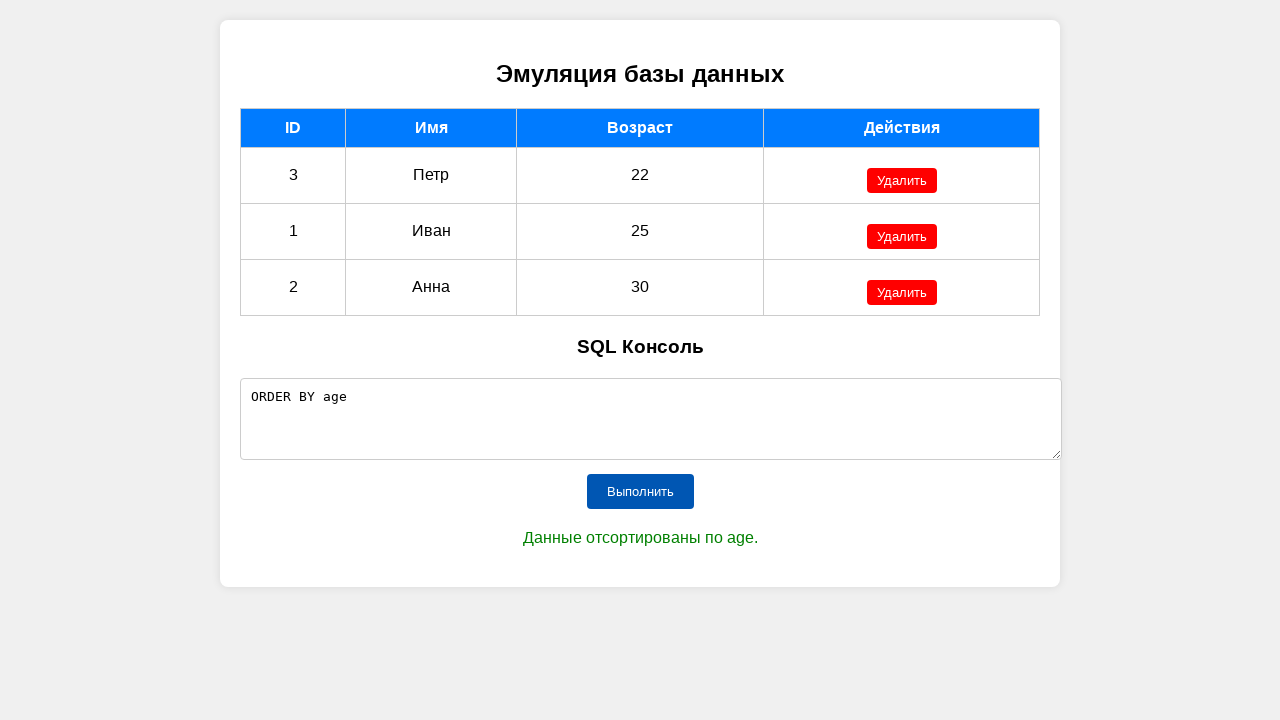

Verified that age column is sorted in ascending order
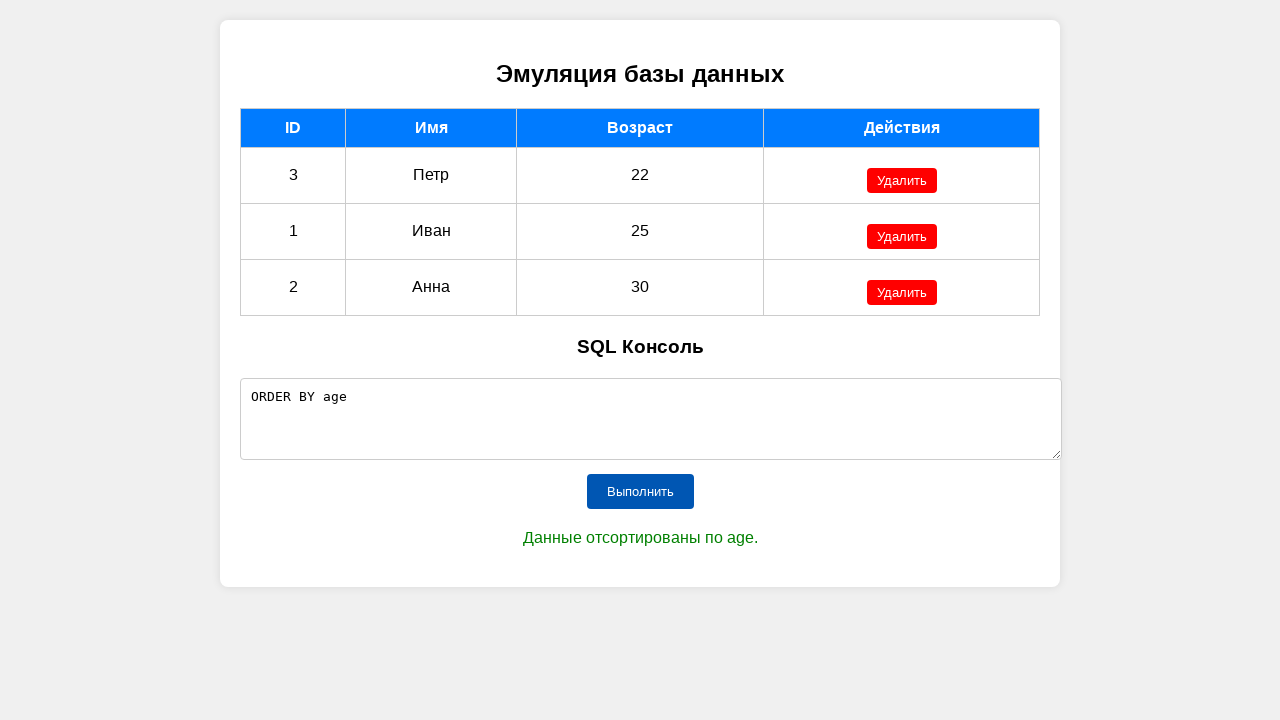

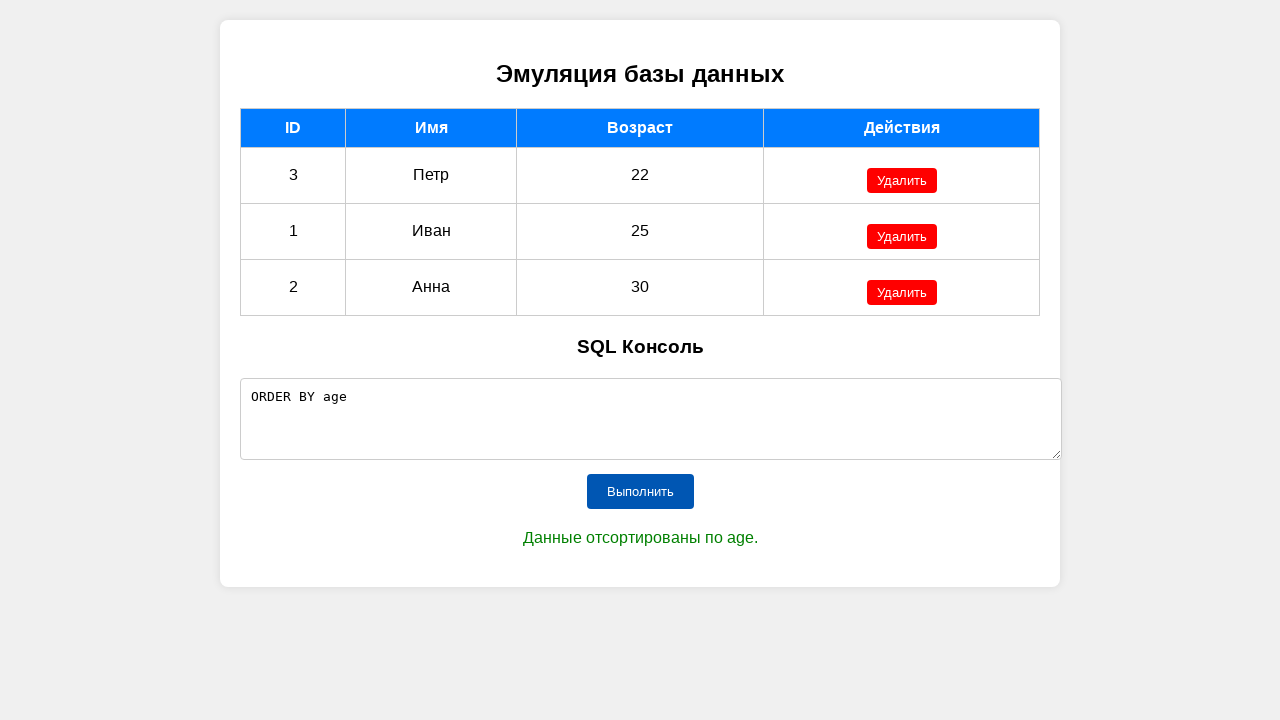